Clicks on Visit Apple Store link and handles new window

Starting URL: https://www.apple.com/in/shop

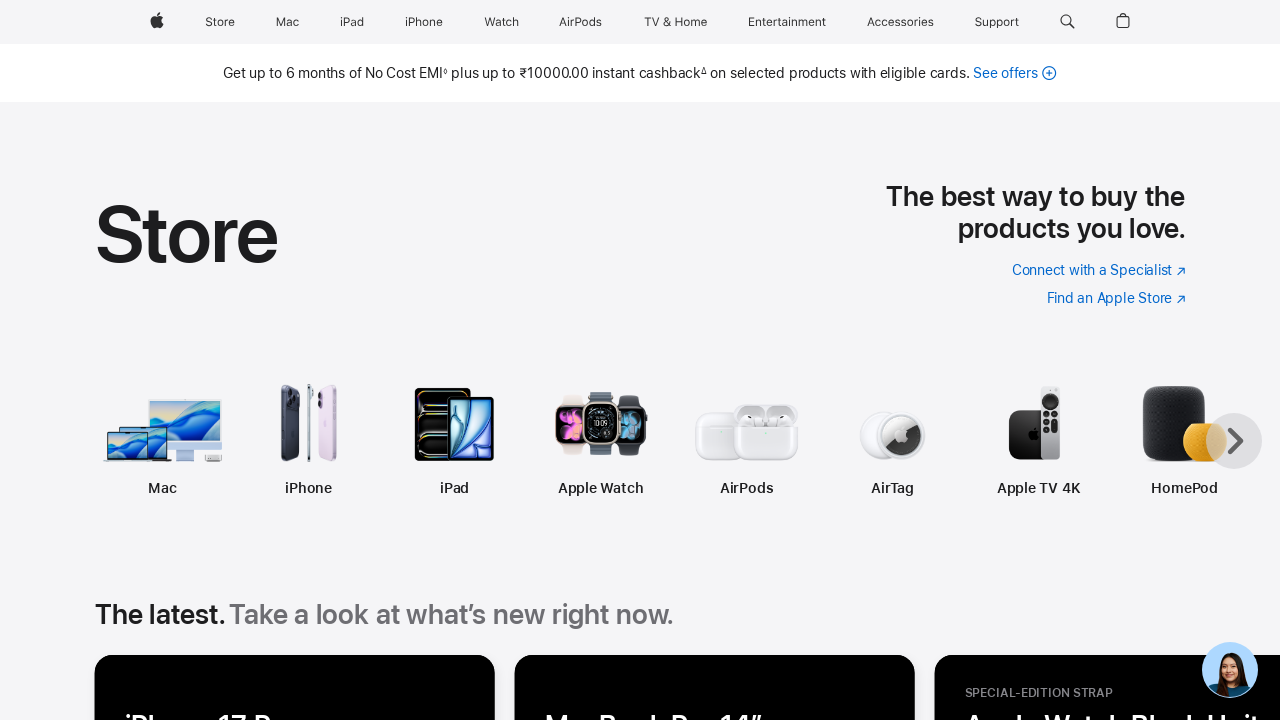

Clicked on Visit Apple Store link to open new window at (1099, 270) on (//a[@target="_blank"])[2]
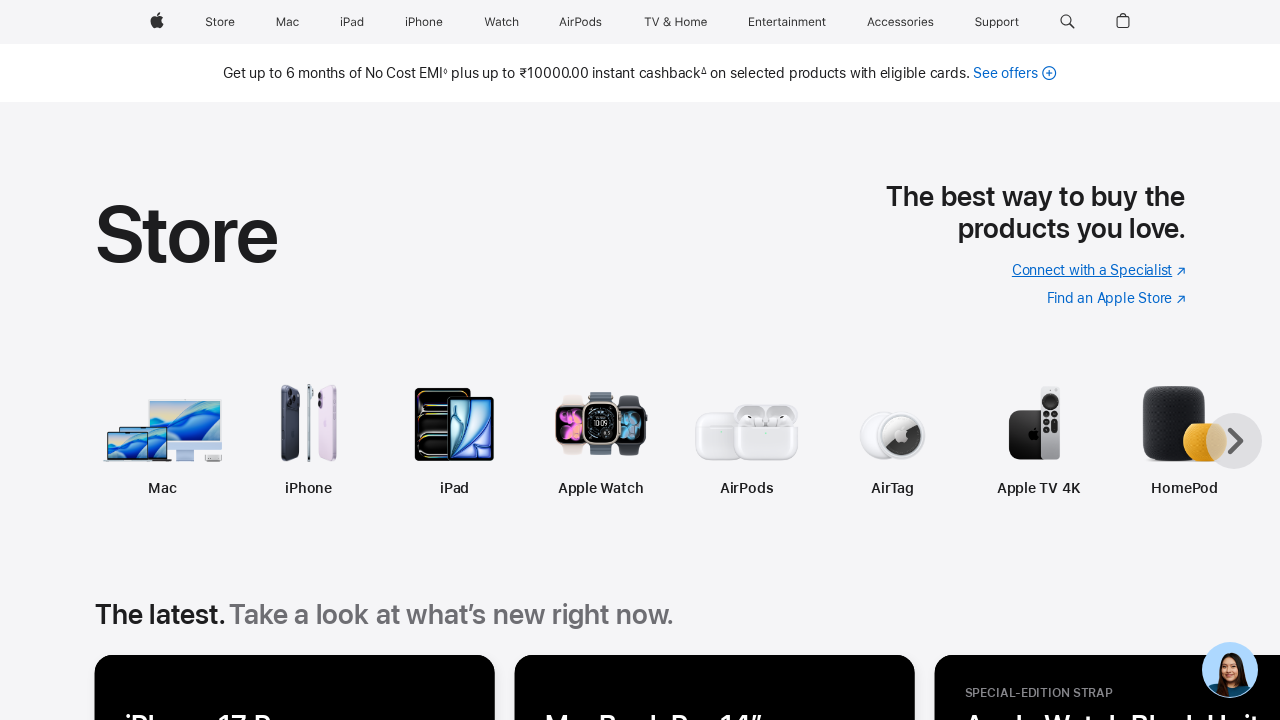

Captured new page object from context
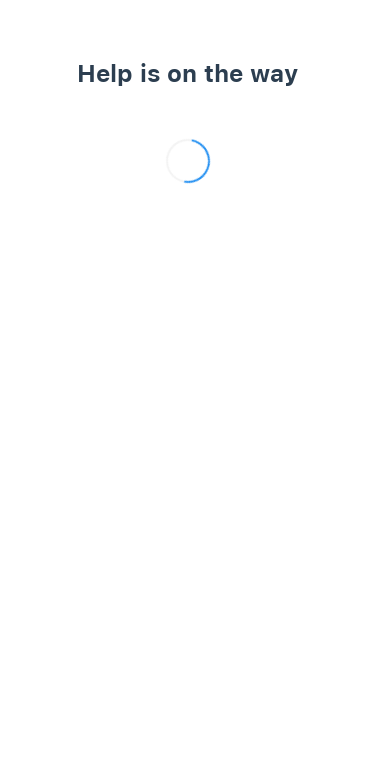

New page fully loaded
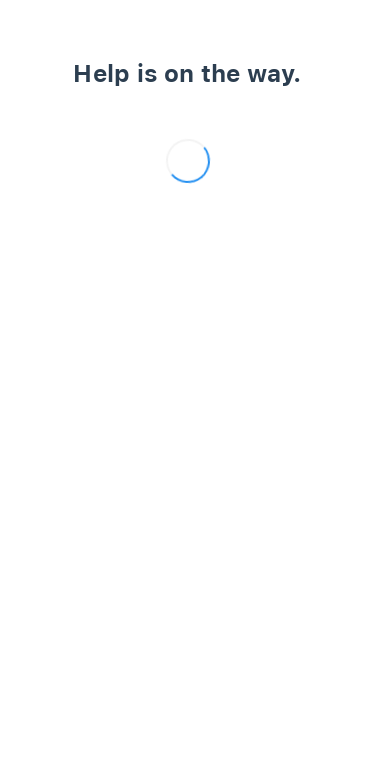

Retrieved page title: Contact Apple Store
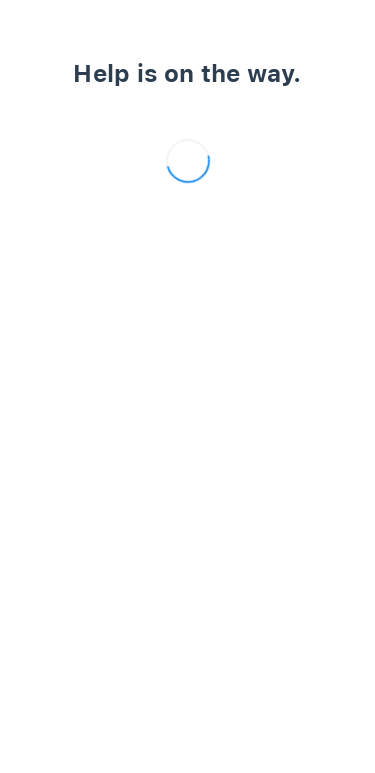

Printed page title to console
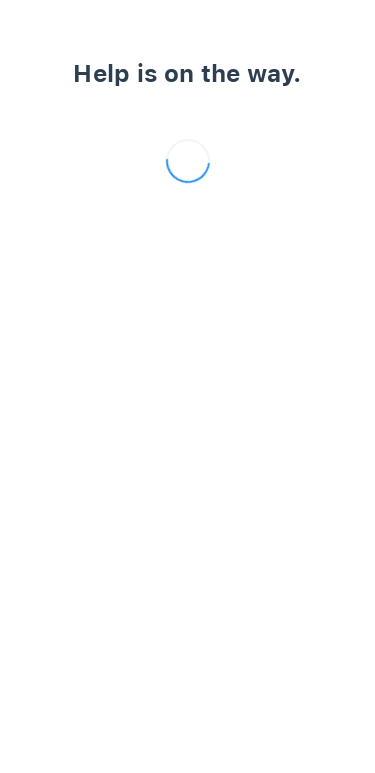

Closed new page window
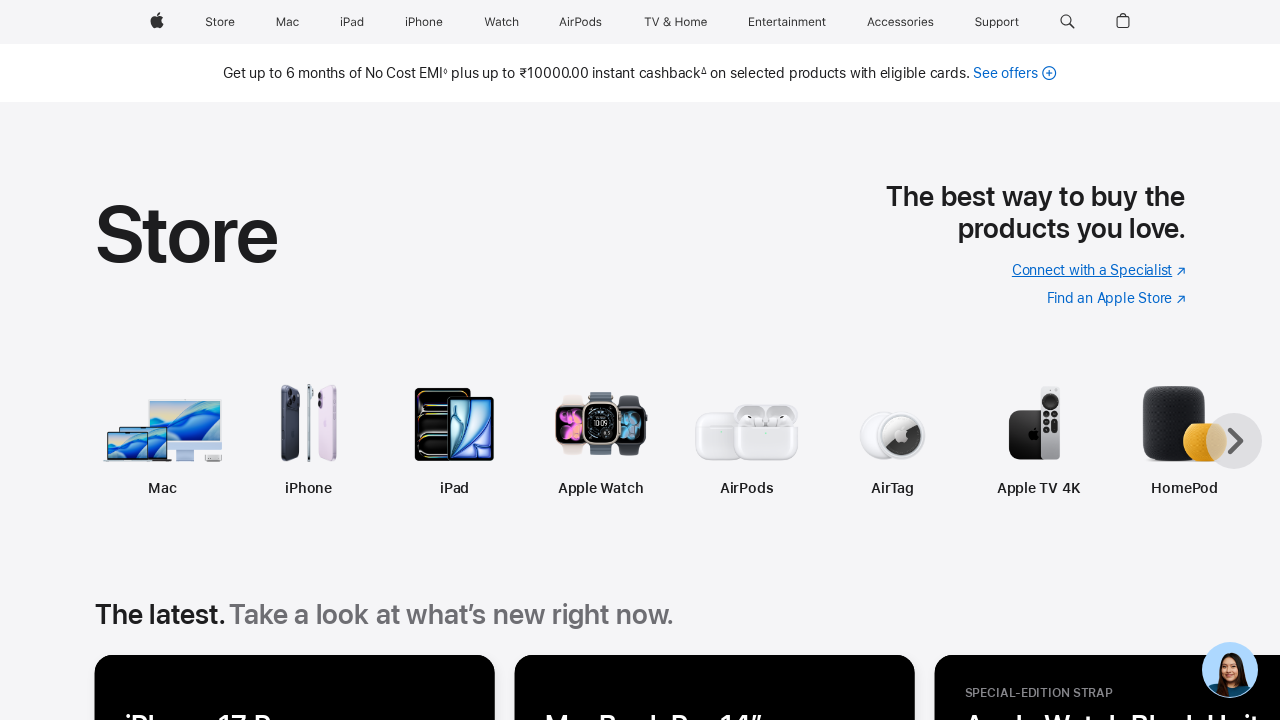

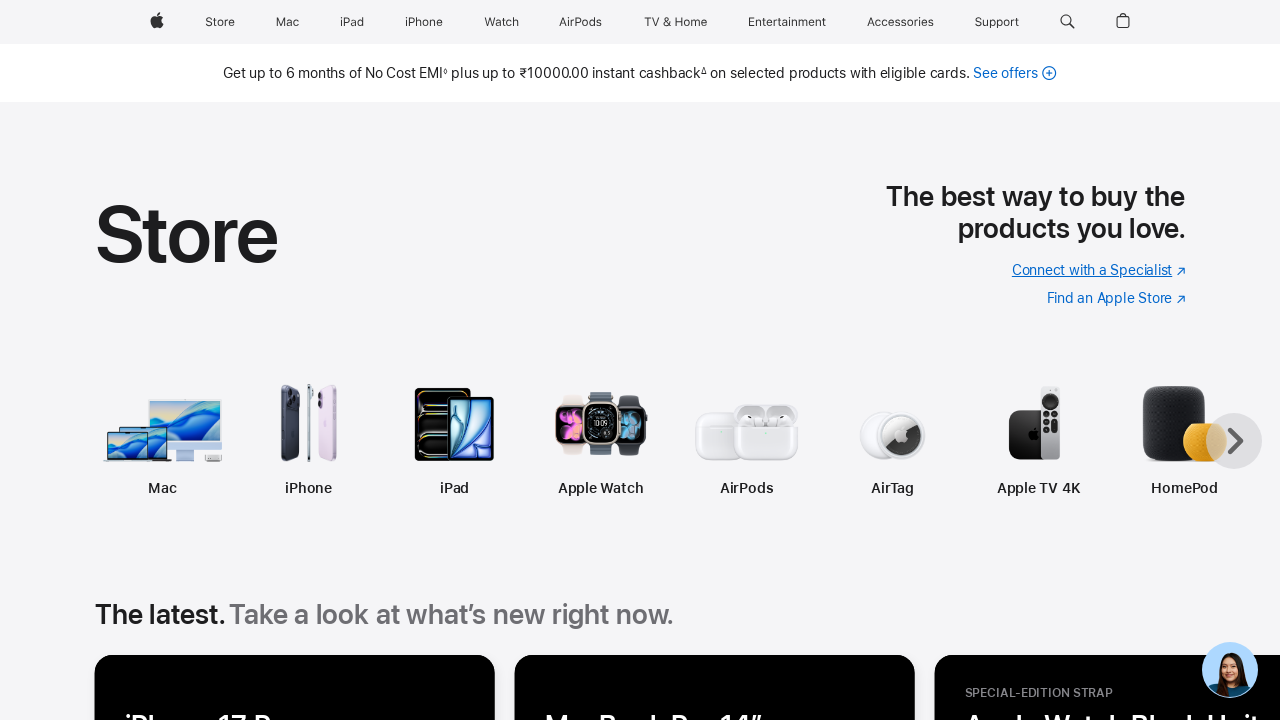